Tests drag and drop functionality by dragging an element from column A to column B

Starting URL: https://the-internet.herokuapp.com/drag_and_drop

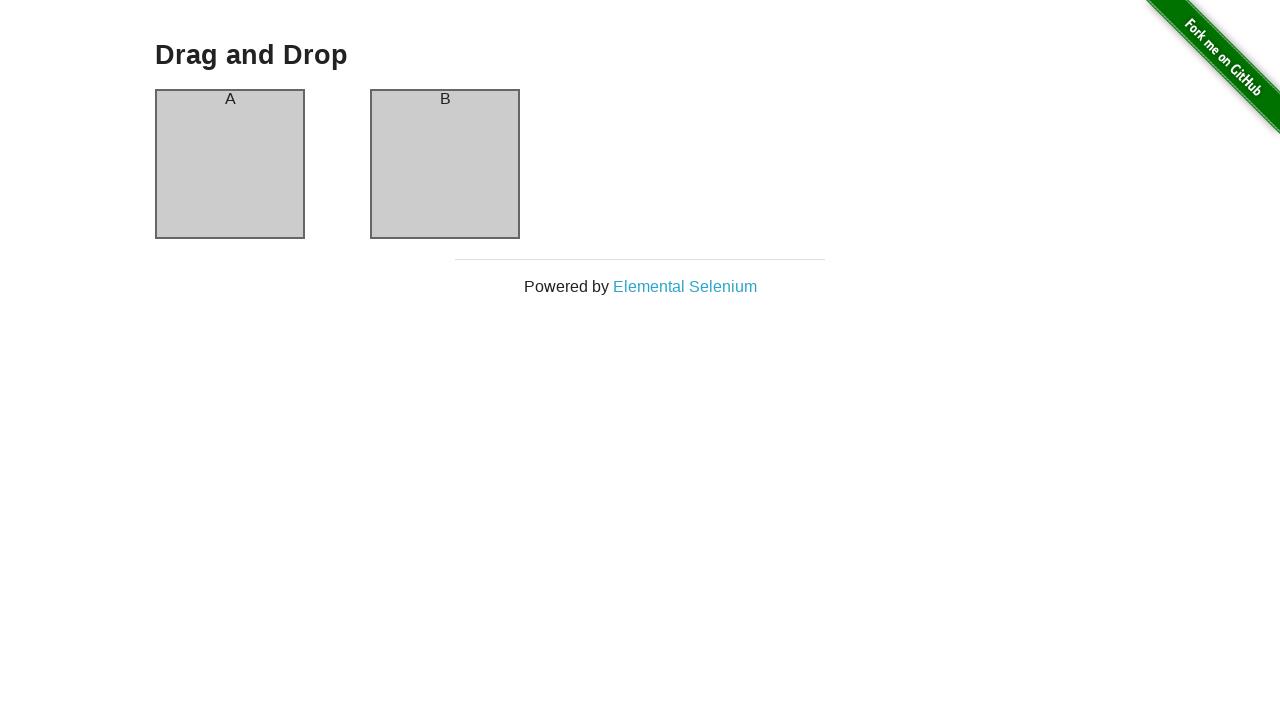

Waited for column A element to be visible
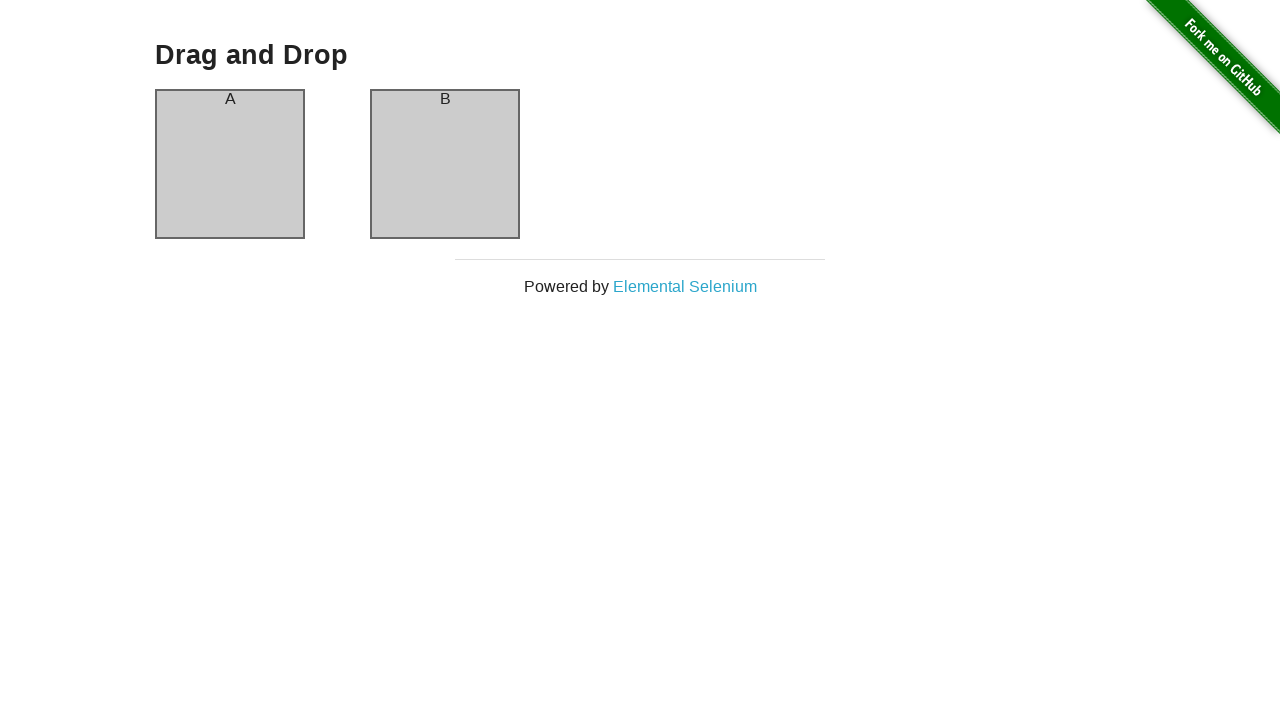

Waited for column B element to be visible
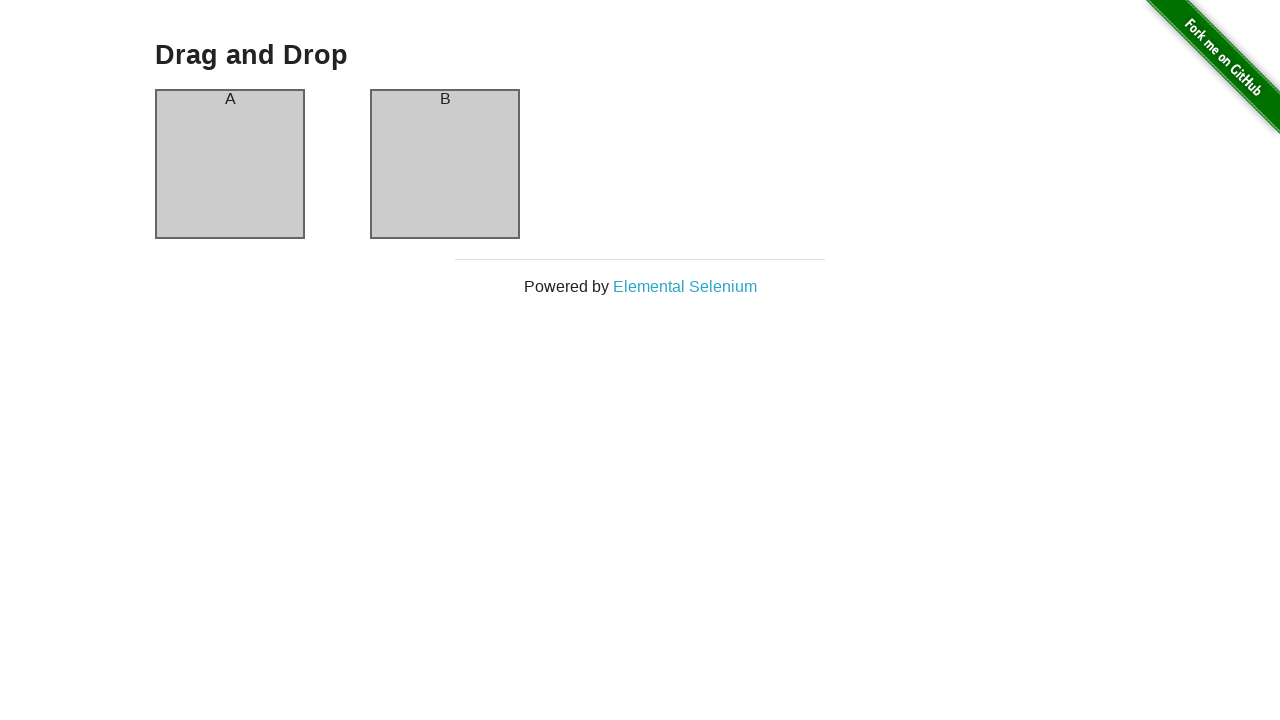

Located column A element for dragging
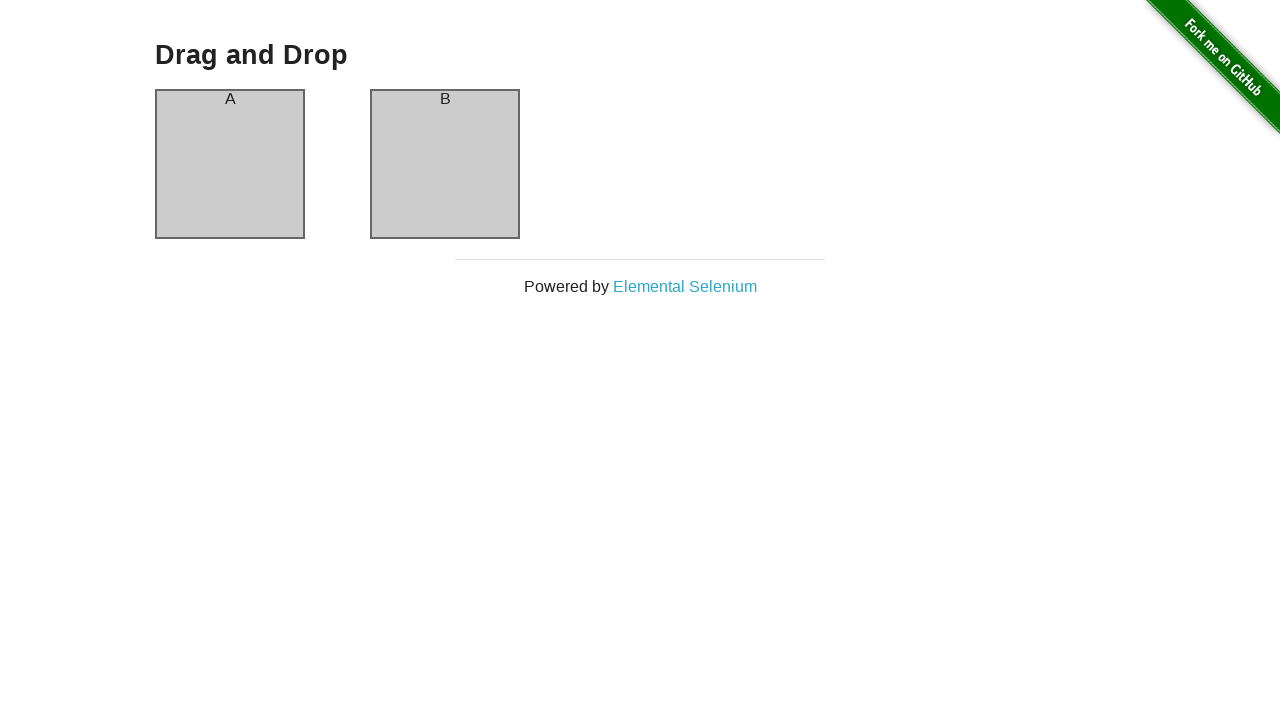

Located column B element as drop target
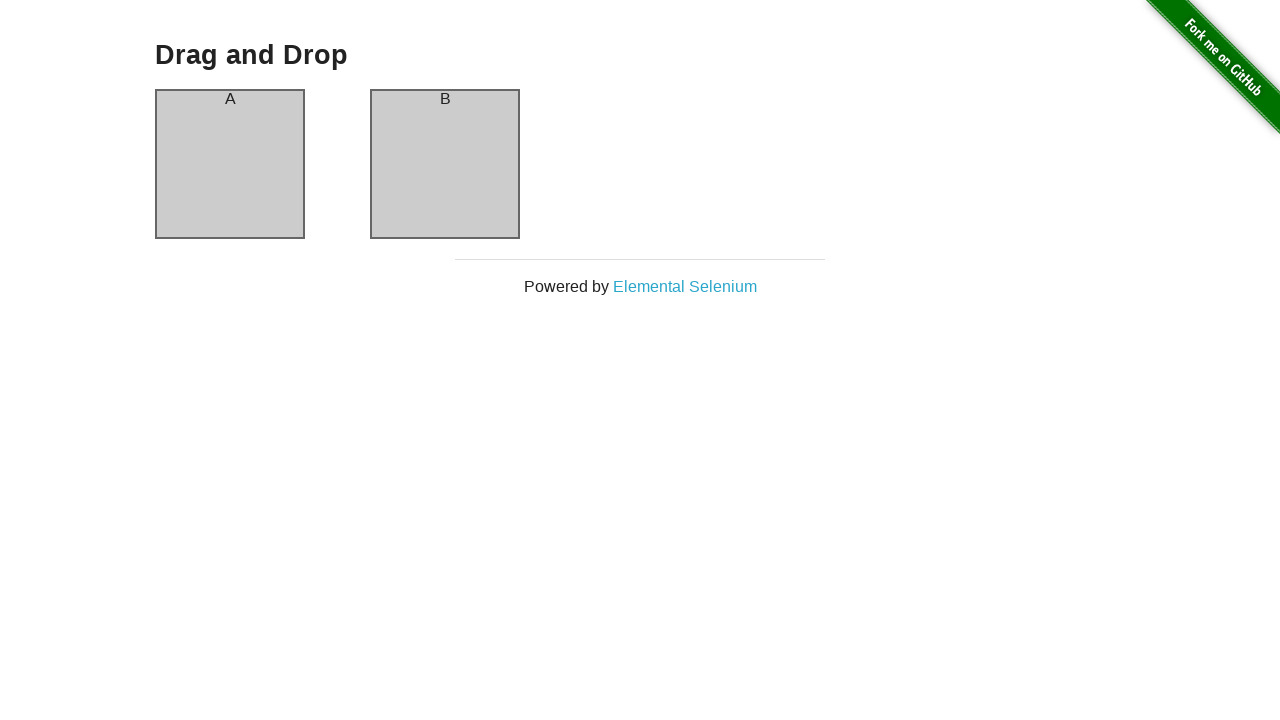

Dragged element from column A to column B at (445, 164)
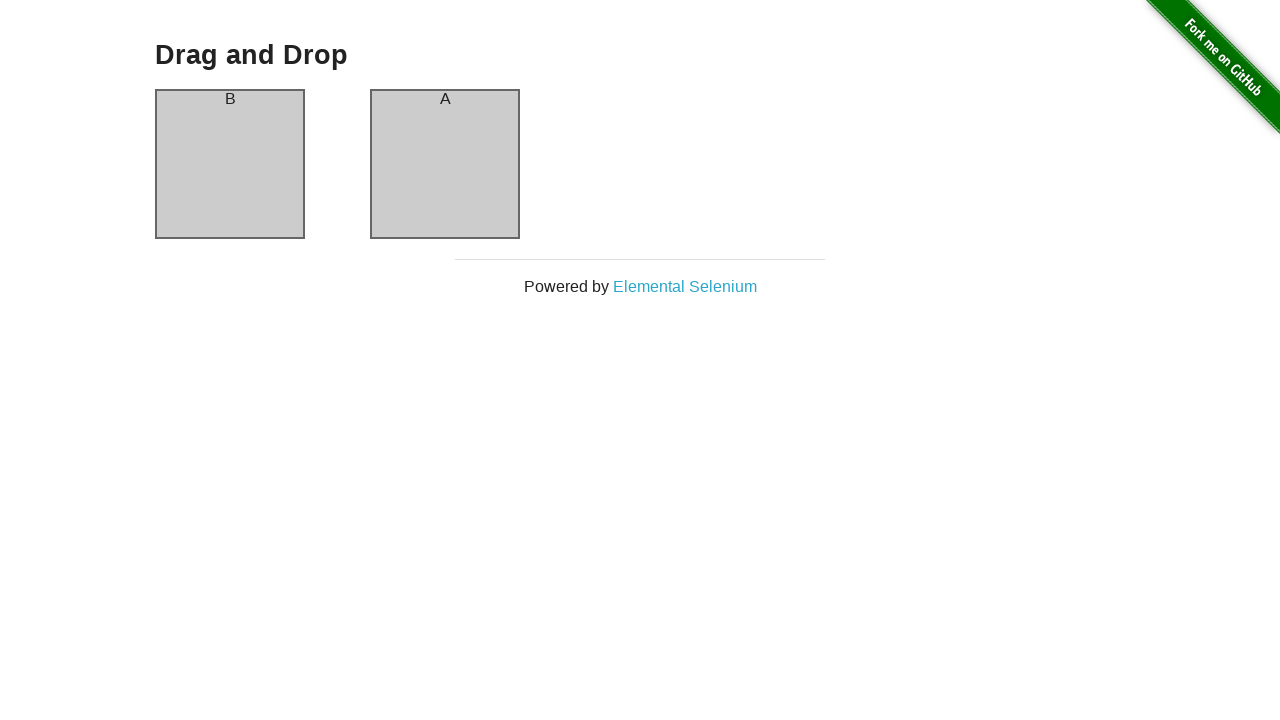

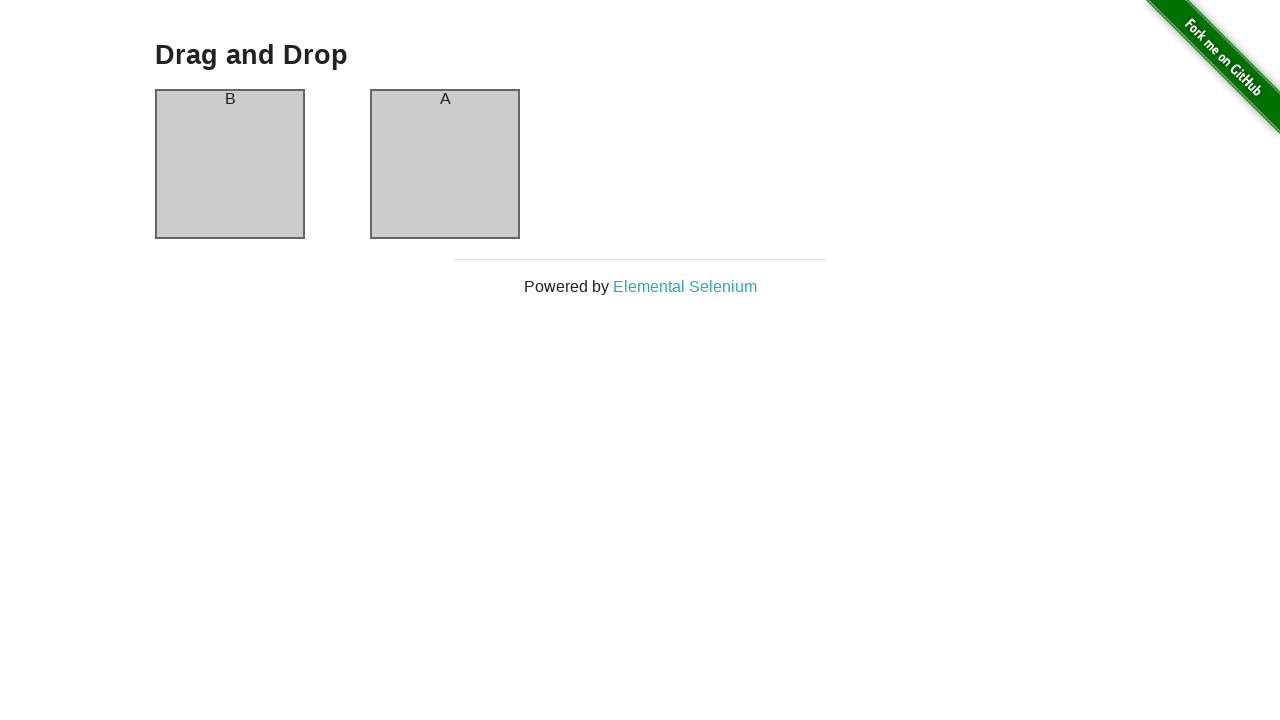